Tests navigation to DemoQA site by clicking the demo site link and switching to new tab

Starting URL: https://www.toolsqa.com/selenium-training/

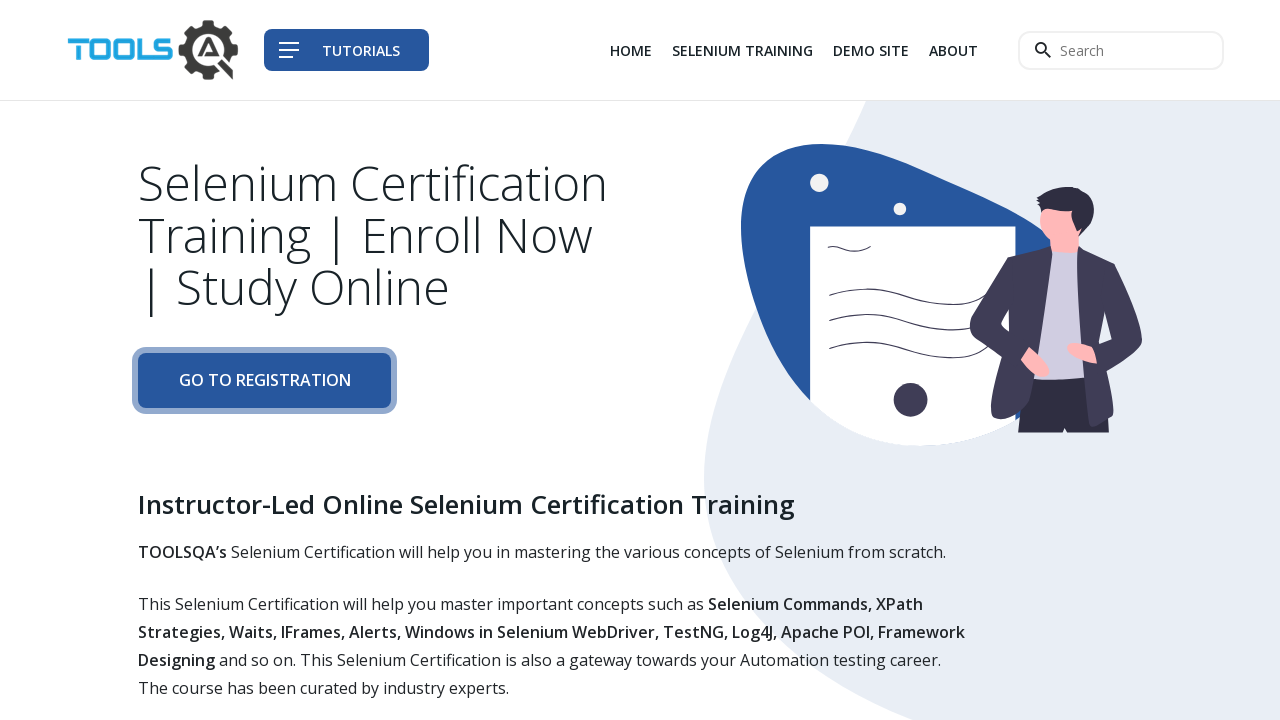

Clicked on DemoQA link and popup window opened at (871, 50) on div.col-auto li:nth-child(3) a
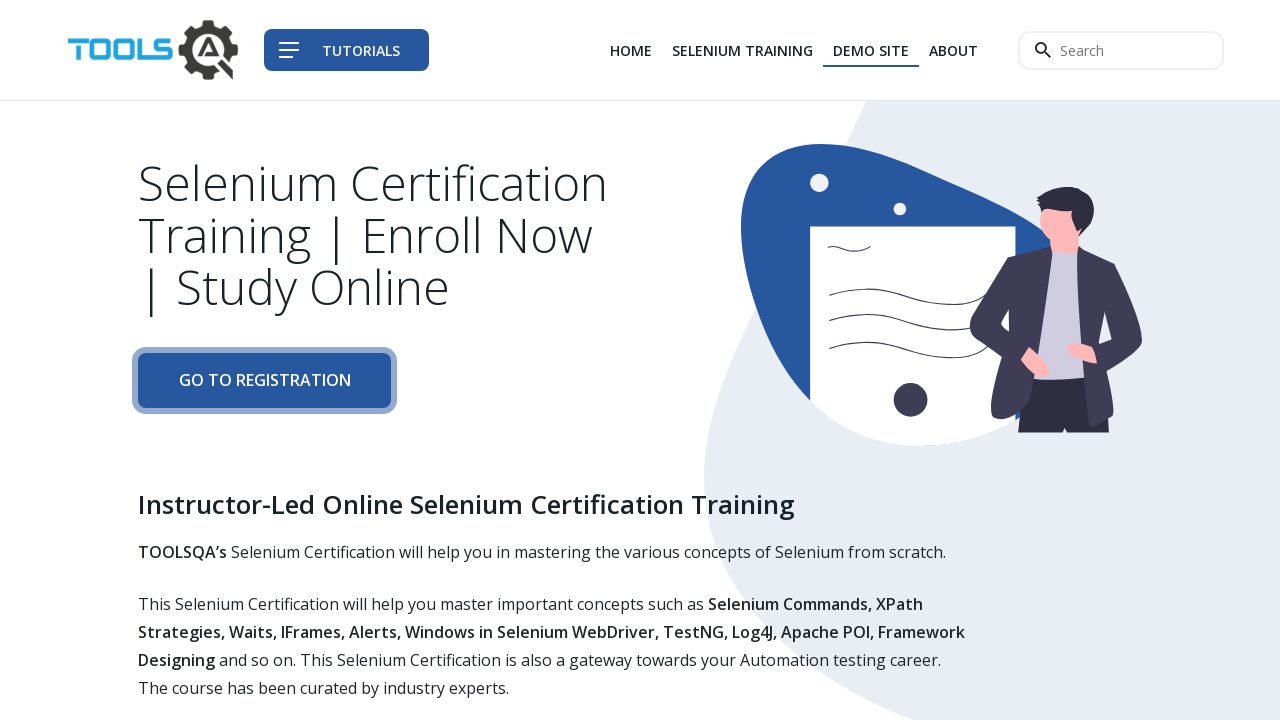

Switched to new popup page
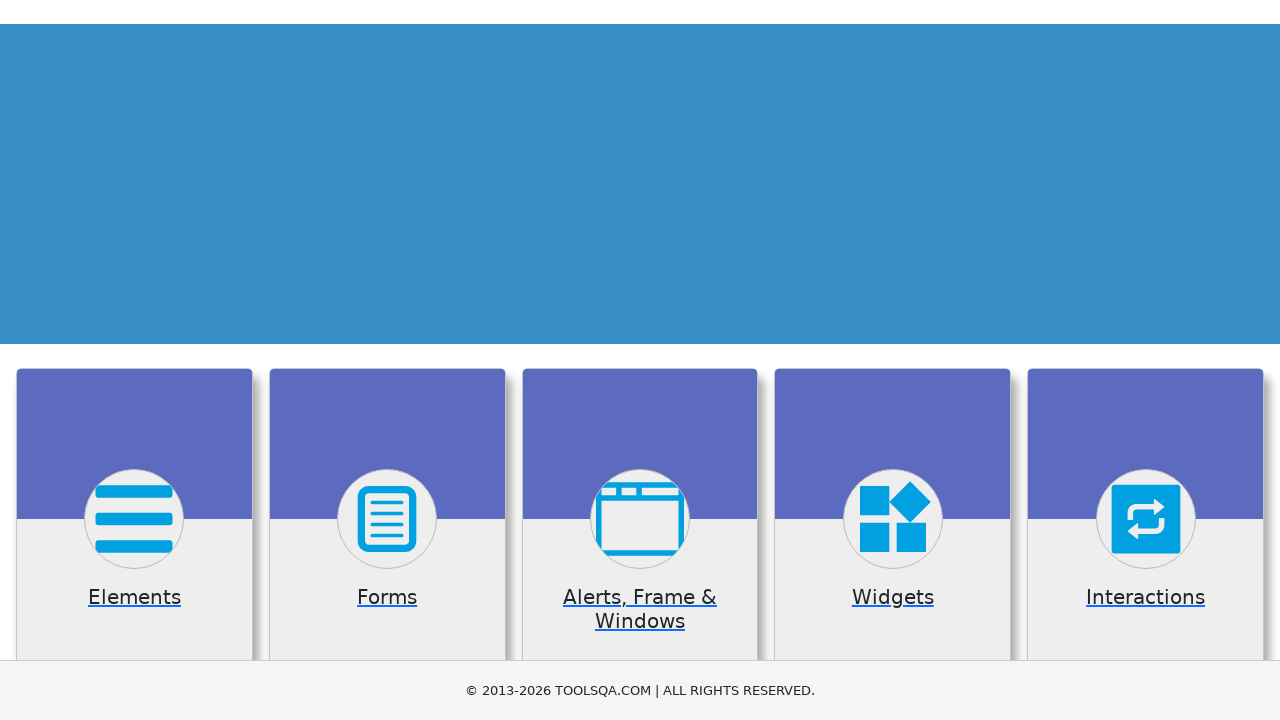

New page loaded completely
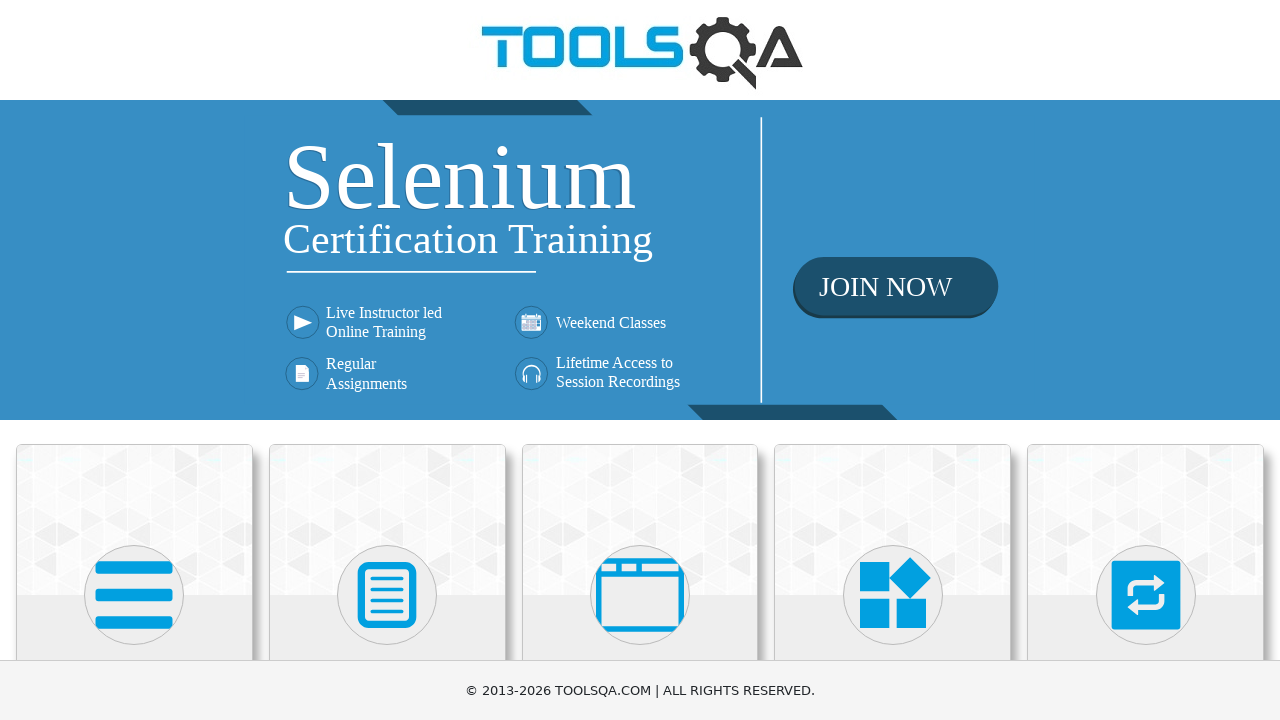

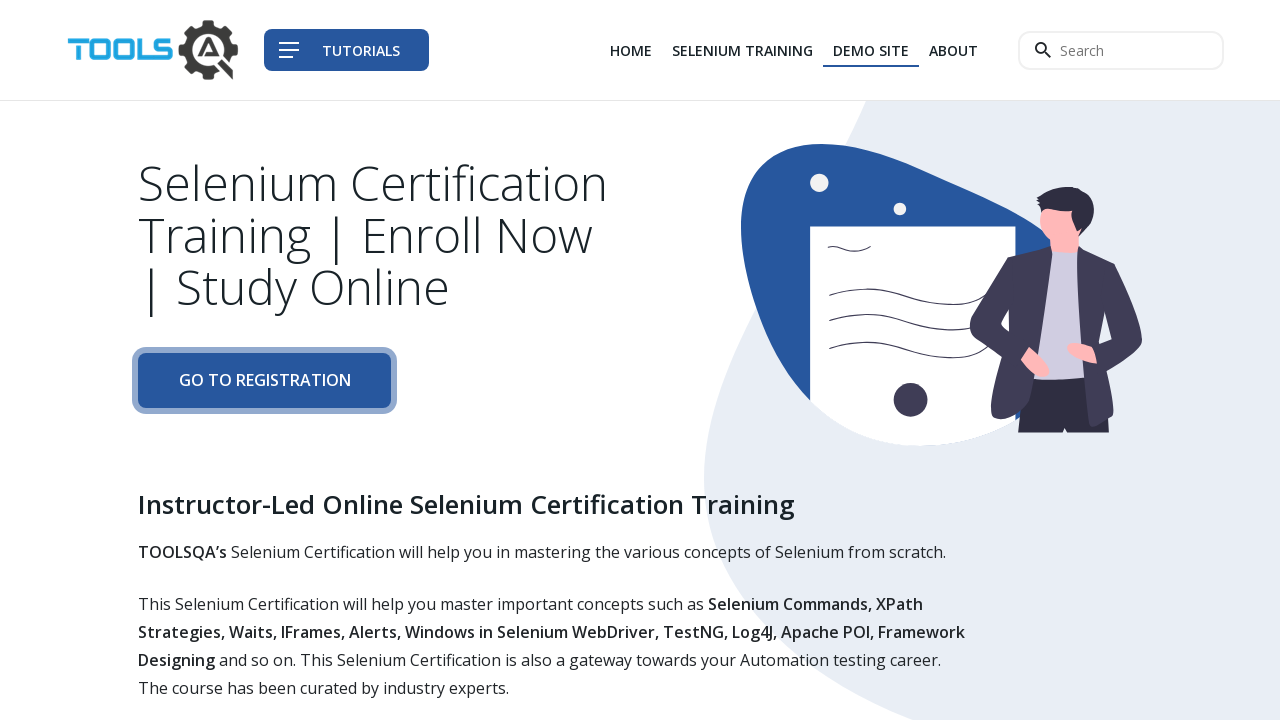